Tests confirm dialog by clicking confirm button and dismissing it

Starting URL: https://the-internet.herokuapp.com/javascript_alerts

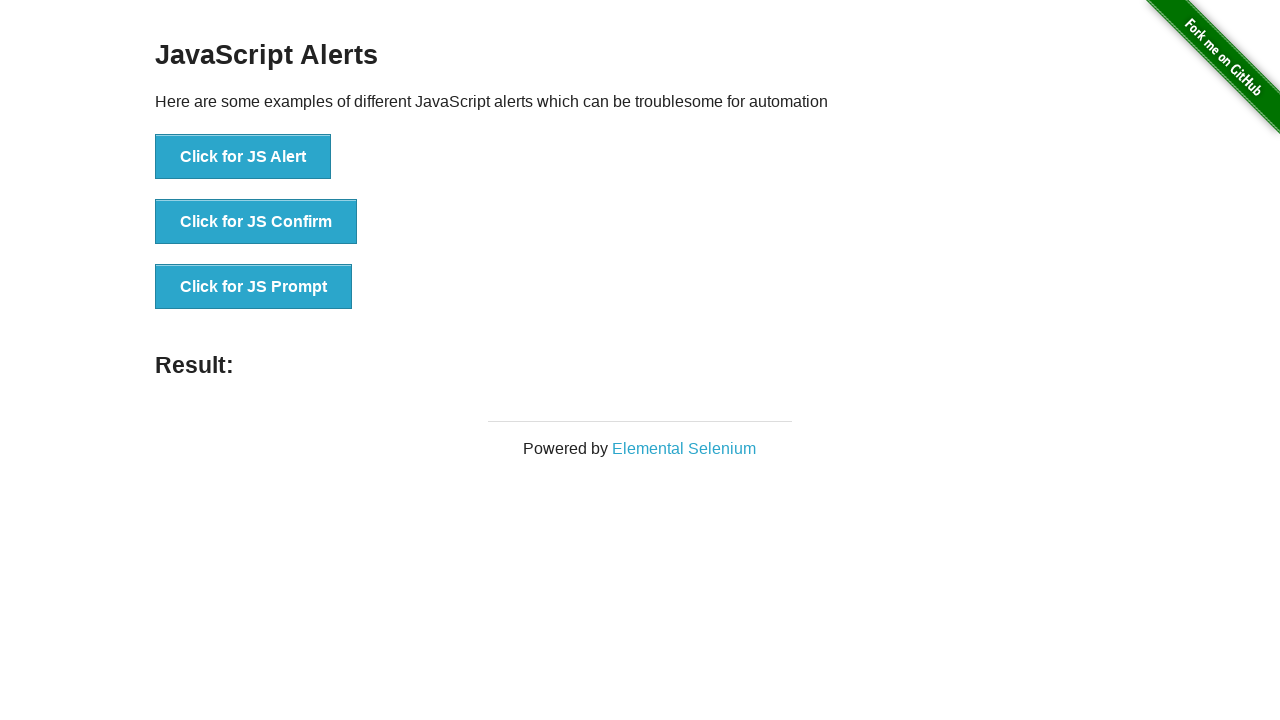

Clicked the confirm button at (256, 222) on xpath=//ul/li[2]/button
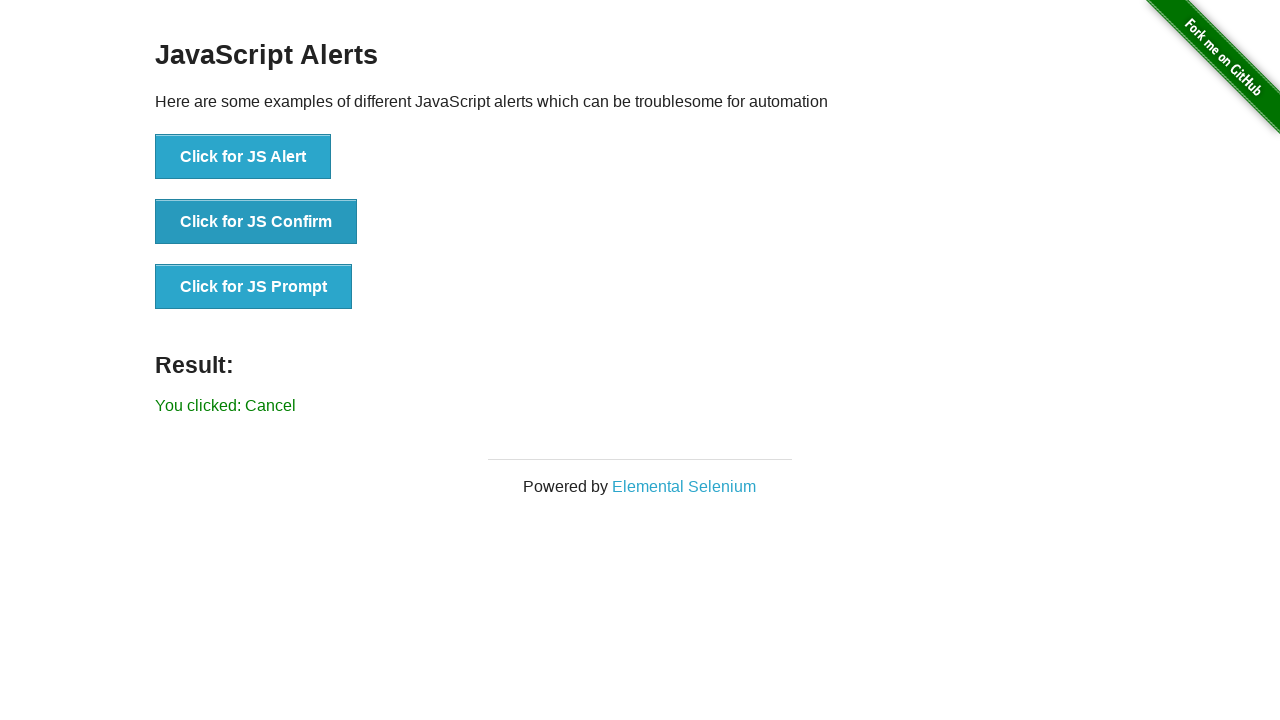

Set up dialog handler to dismiss confirm dialog
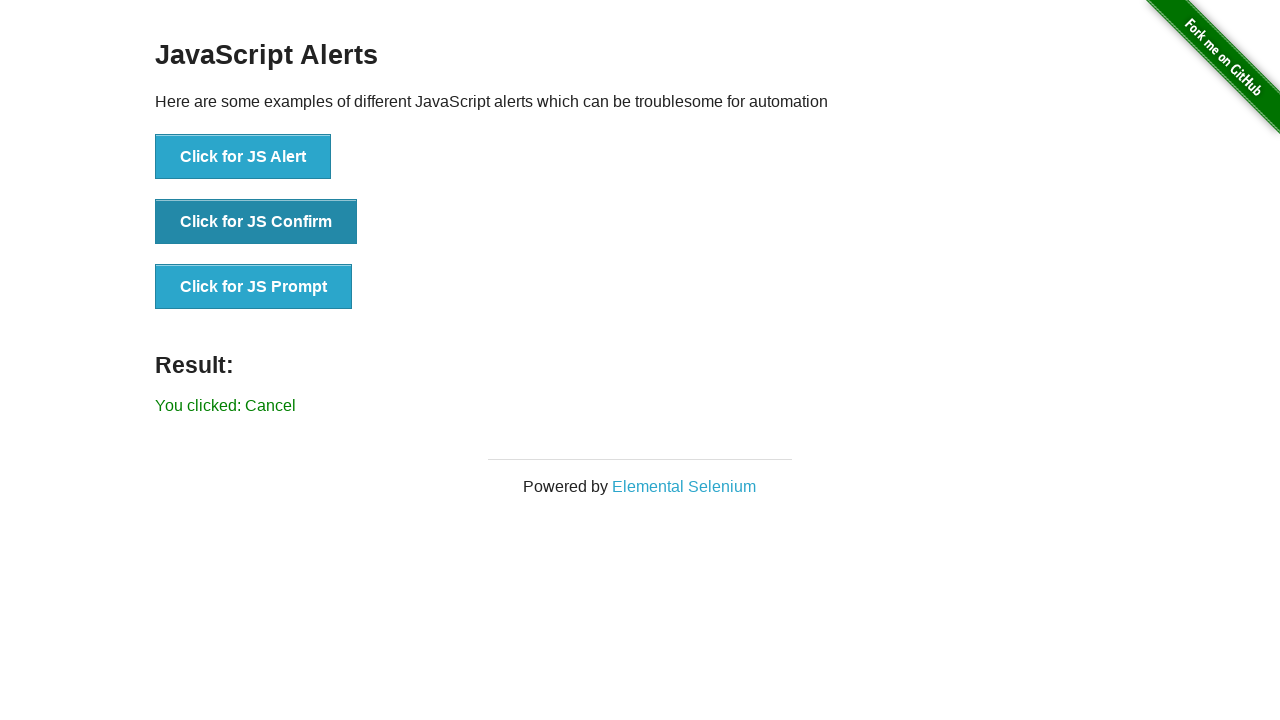

Verified result text displays 'You clicked: Cancel'
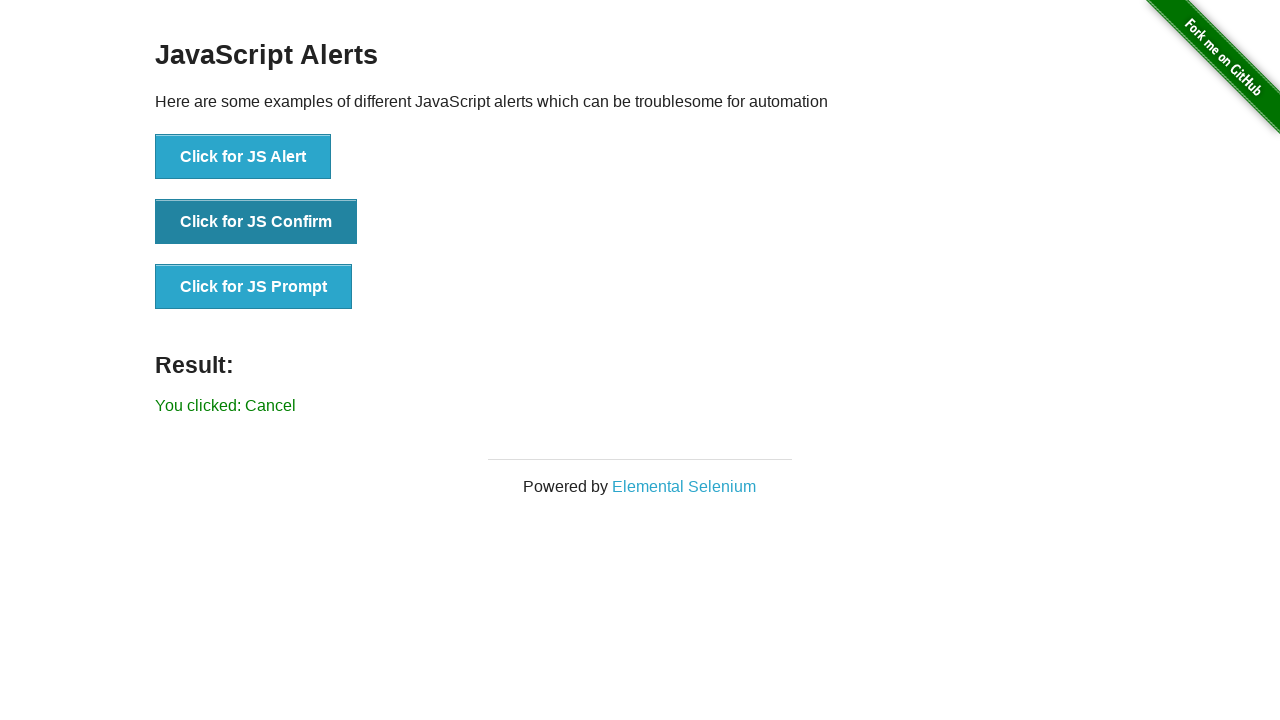

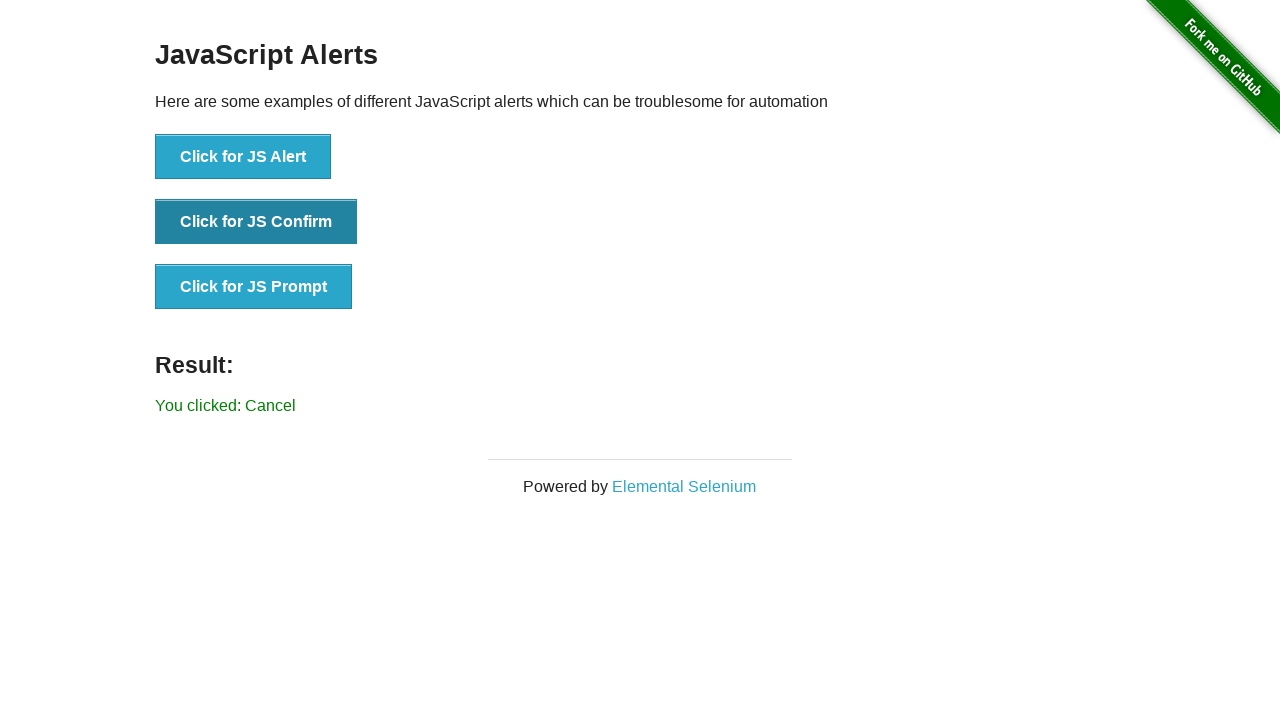